Tests navigation to the "New" section by clicking the "New" link on Google Merchandise Store

Starting URL: https://shop.googlemerchandisestore.com/

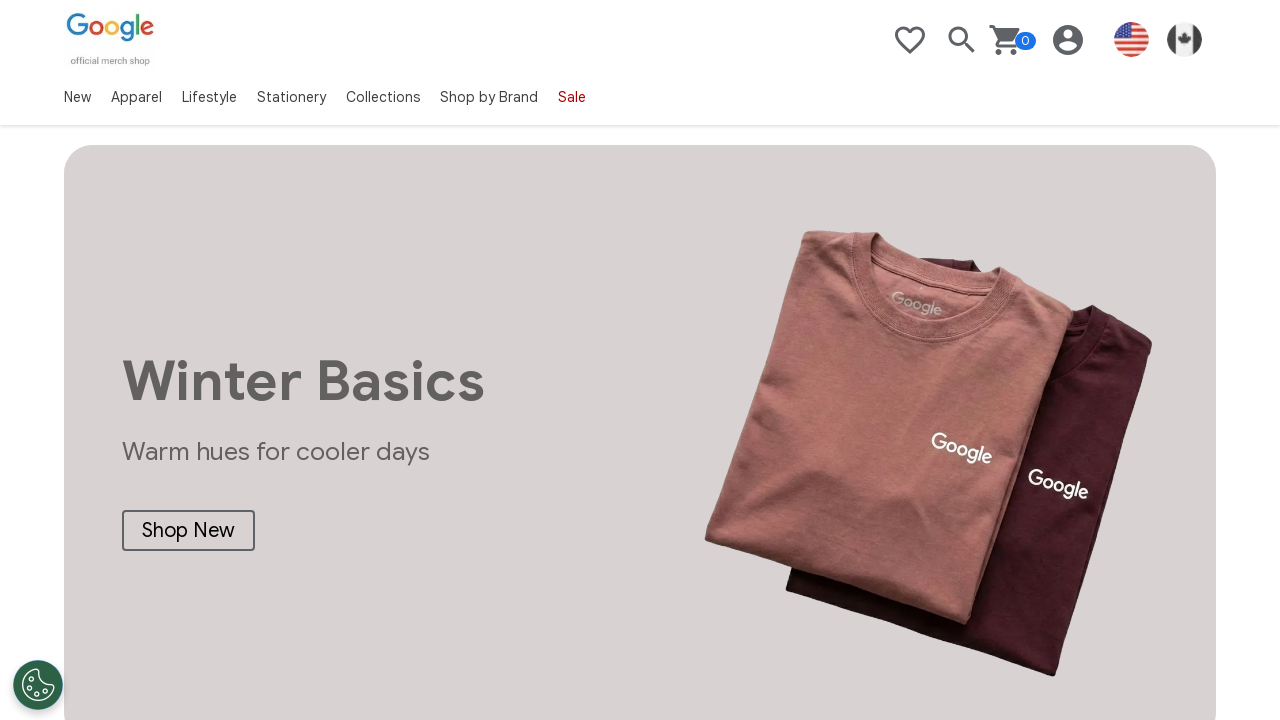

Clicked on the 'New' link to navigate to the New section at (78, 97) on text=New
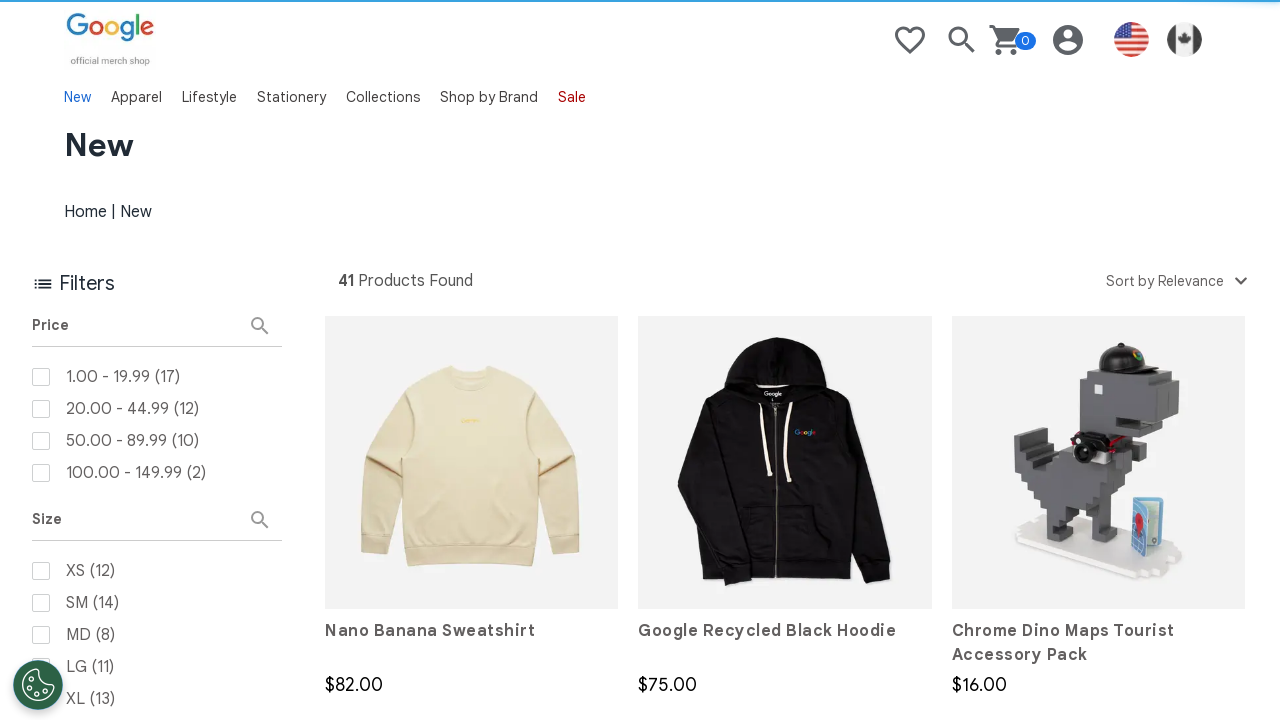

Navigation to New section completed - page fully loaded
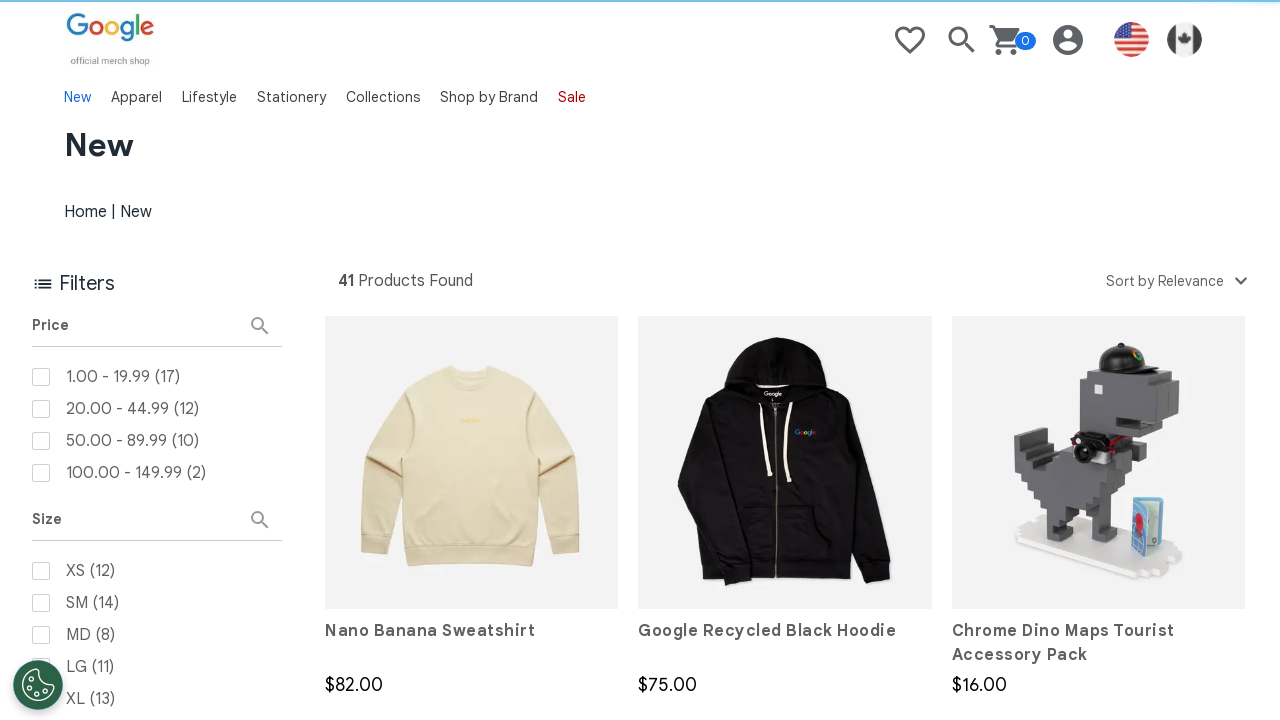

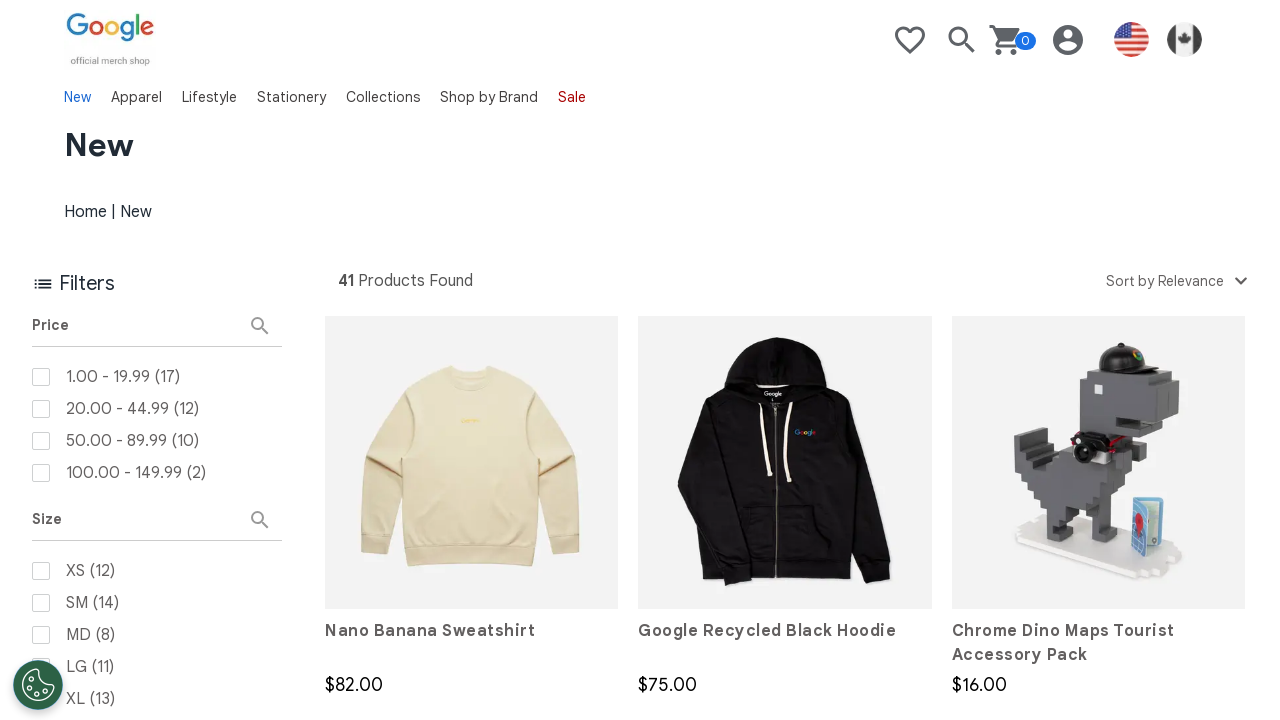